Tests that the search box filters records to show only matching results

Starting URL: https://demoqa.com/elements

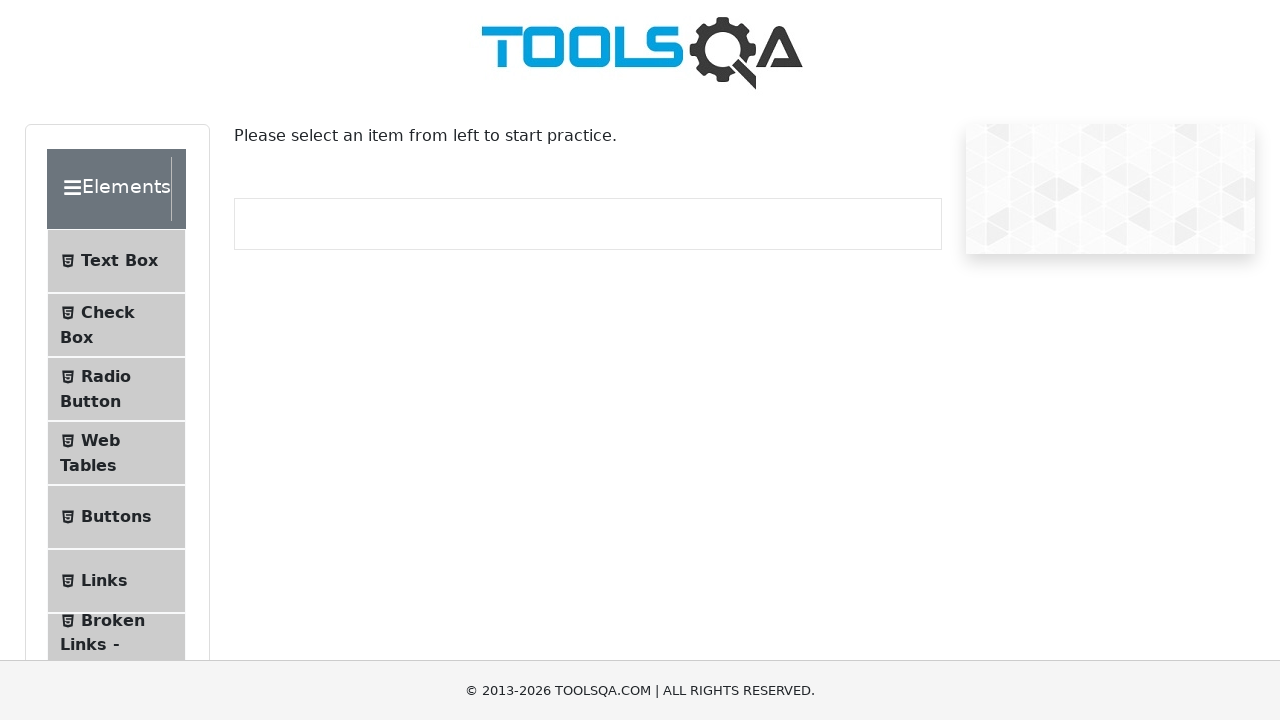

Clicked on Web Tables menu item at (116, 453) on #item-3
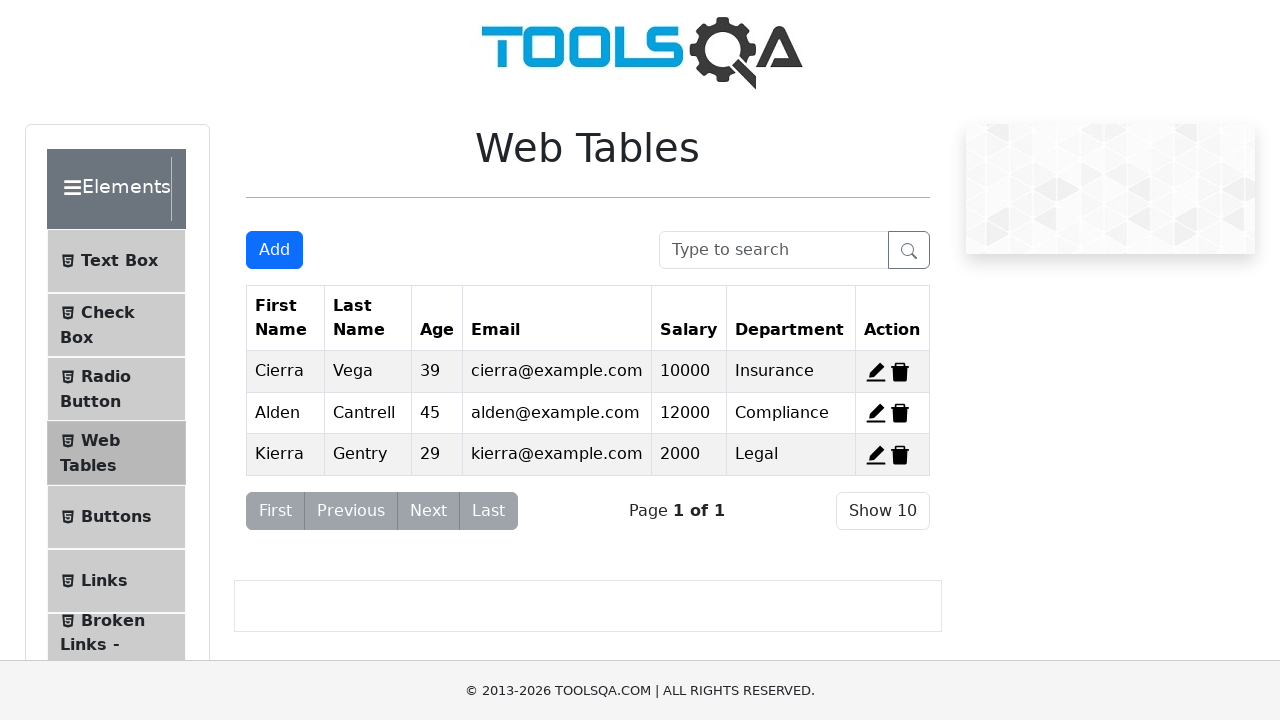

Filled search box with value '45' on #searchBox
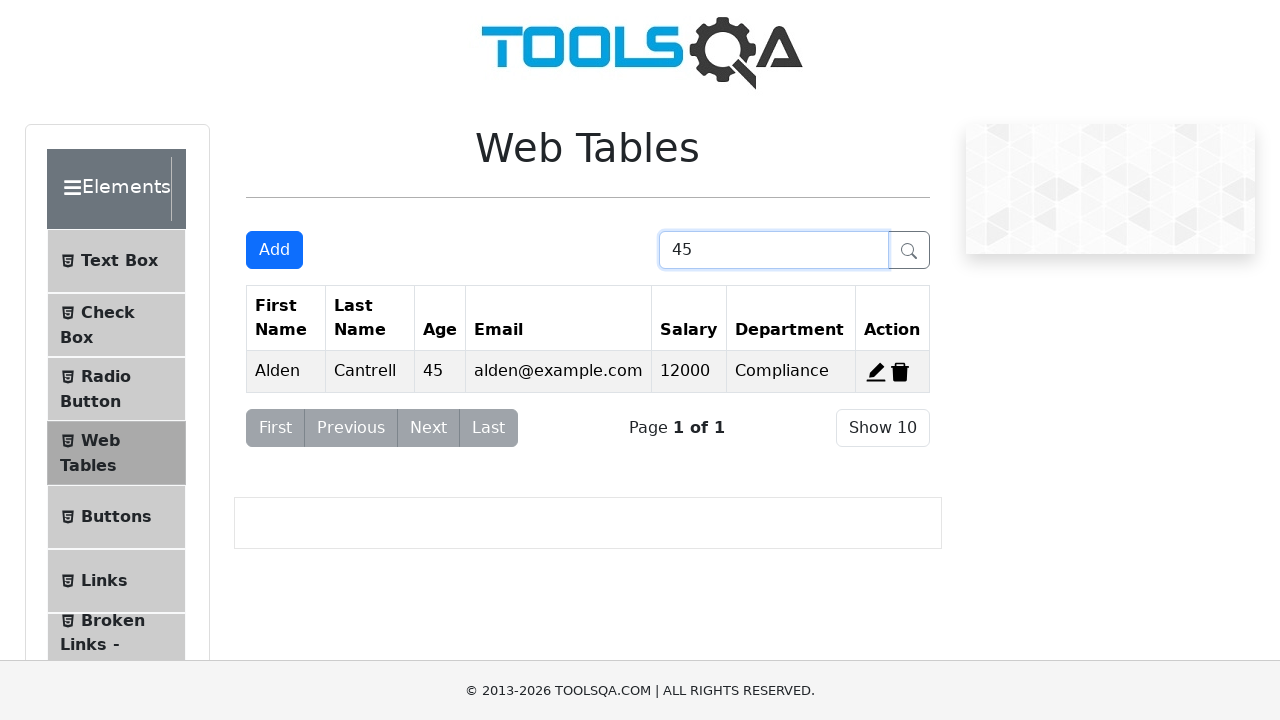

Verified that filtered results contain records with matching field value '45'
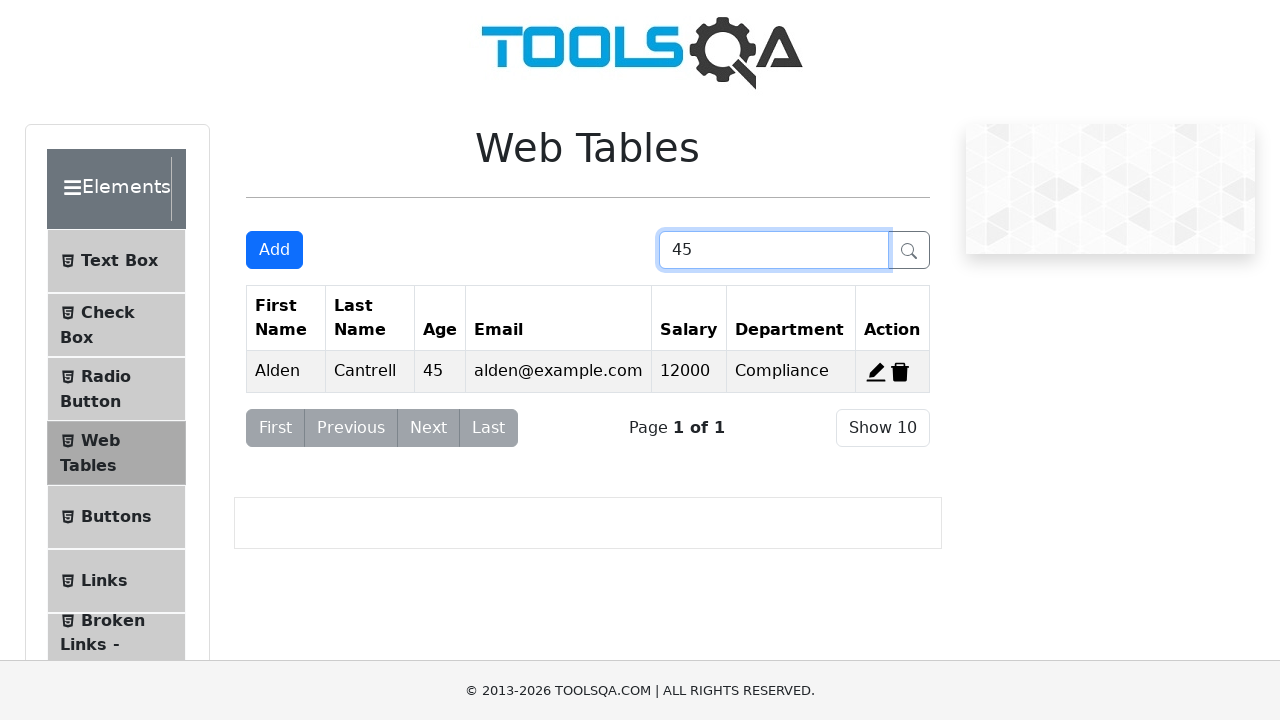

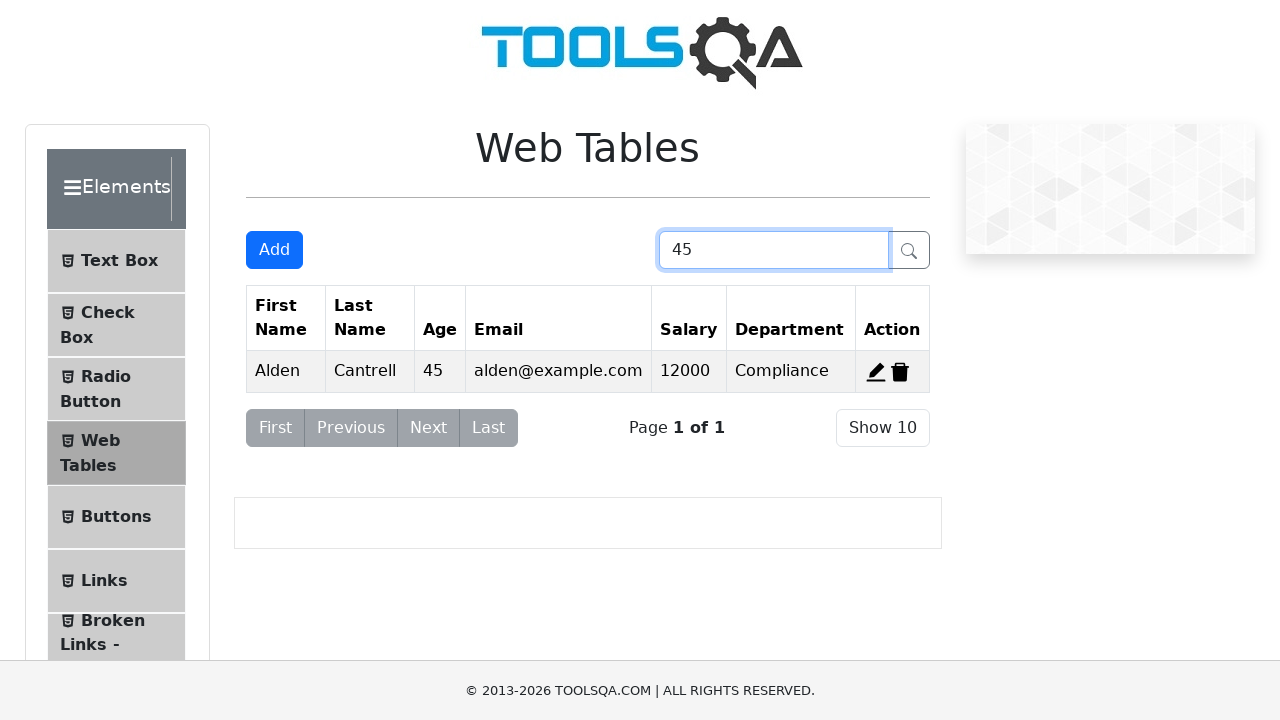